Tests handling a JavaScript confirm alert by dismissing it and then clicking a link

Starting URL: https://the-internet.herokuapp.com/javascript_alerts

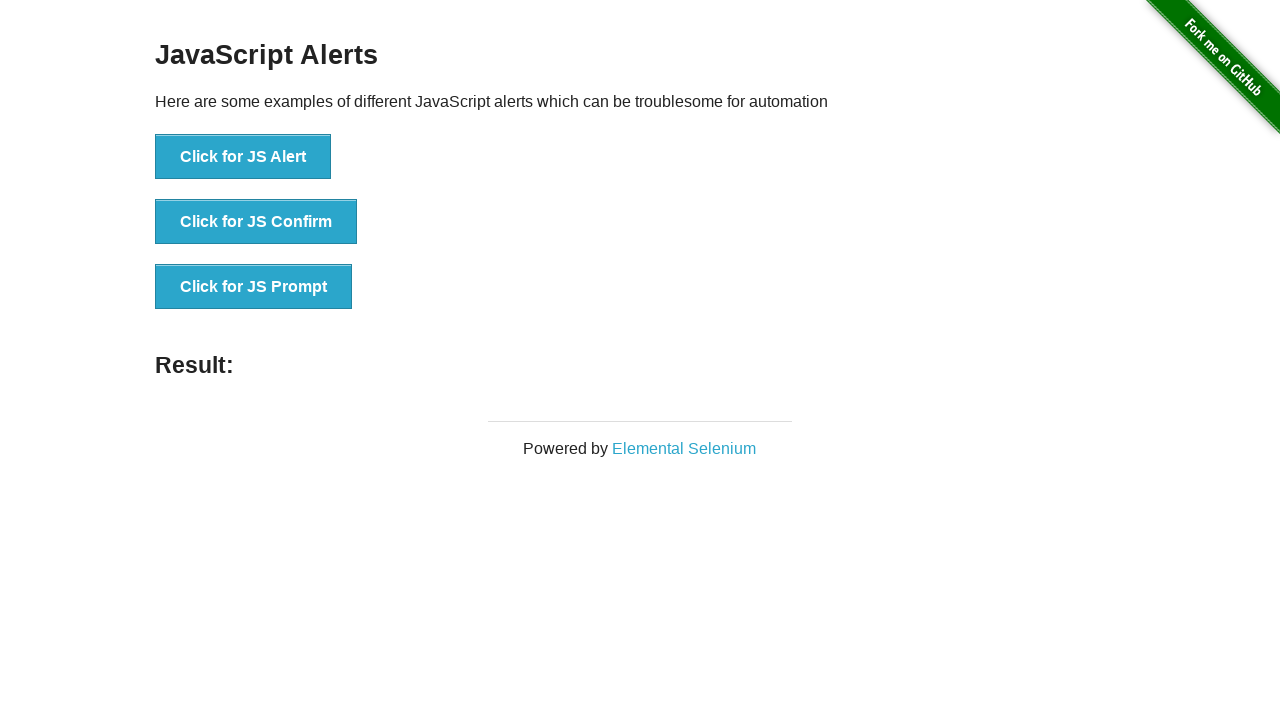

Clicked button to trigger JavaScript confirm alert at (256, 222) on xpath=//button[.='Click for JS Confirm']
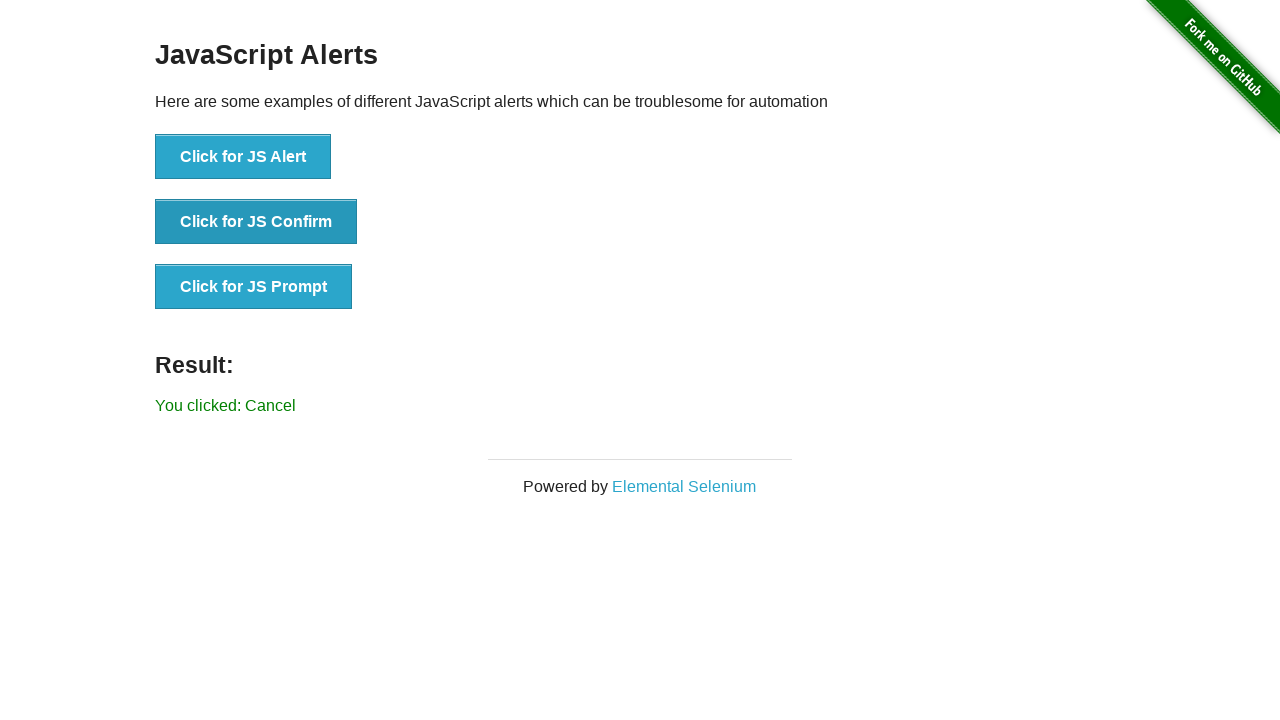

Set up dialog handler to dismiss confirm alert
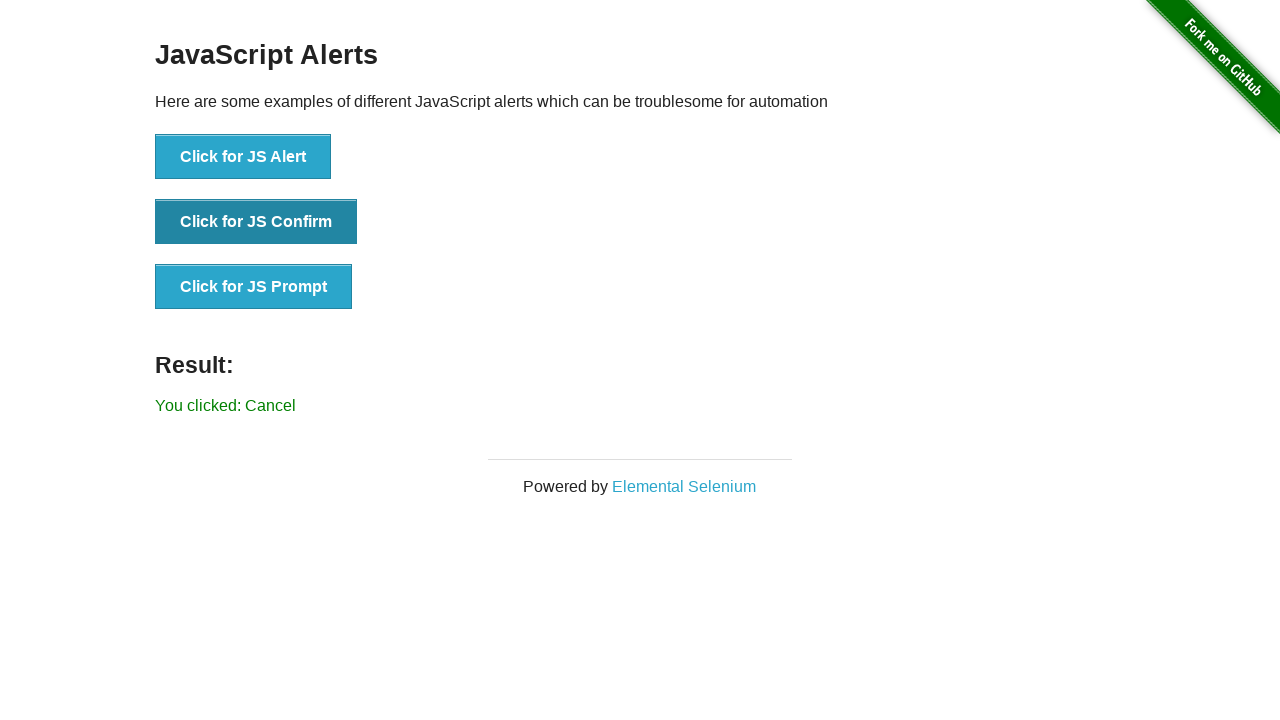

Clicked Elemental Selenium link at (684, 486) on xpath=//a[.='Elemental Selenium']
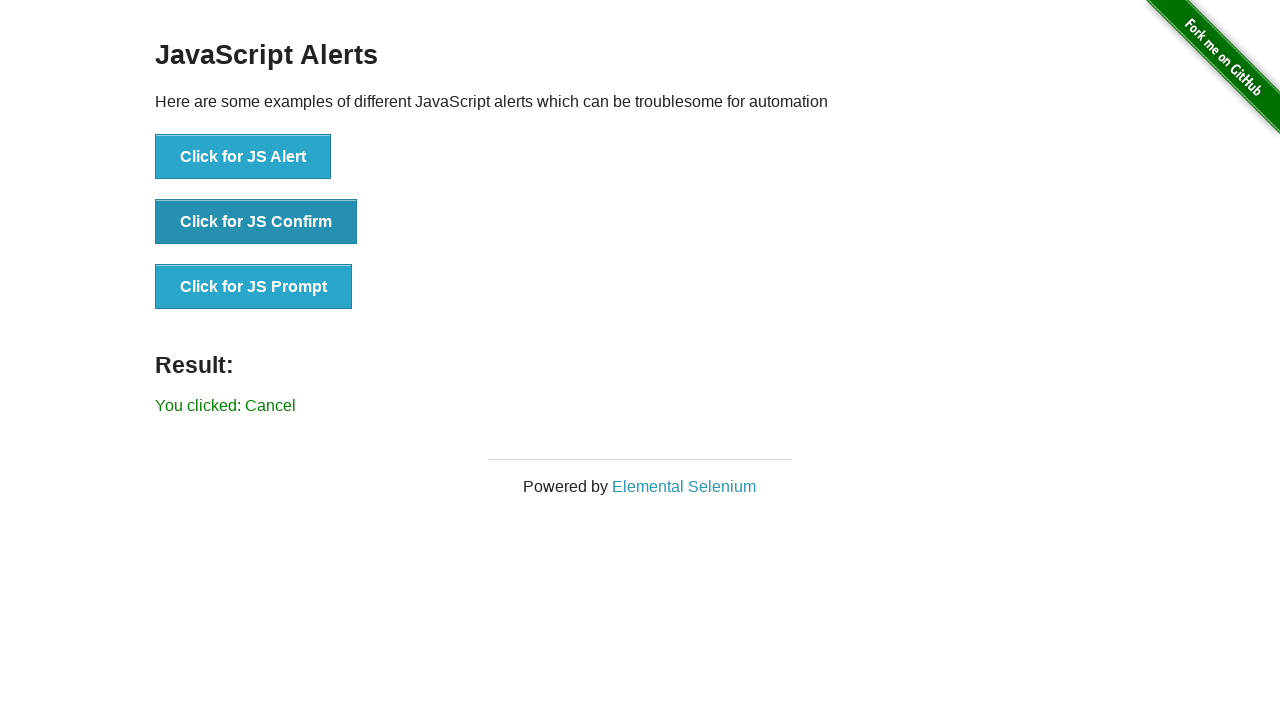

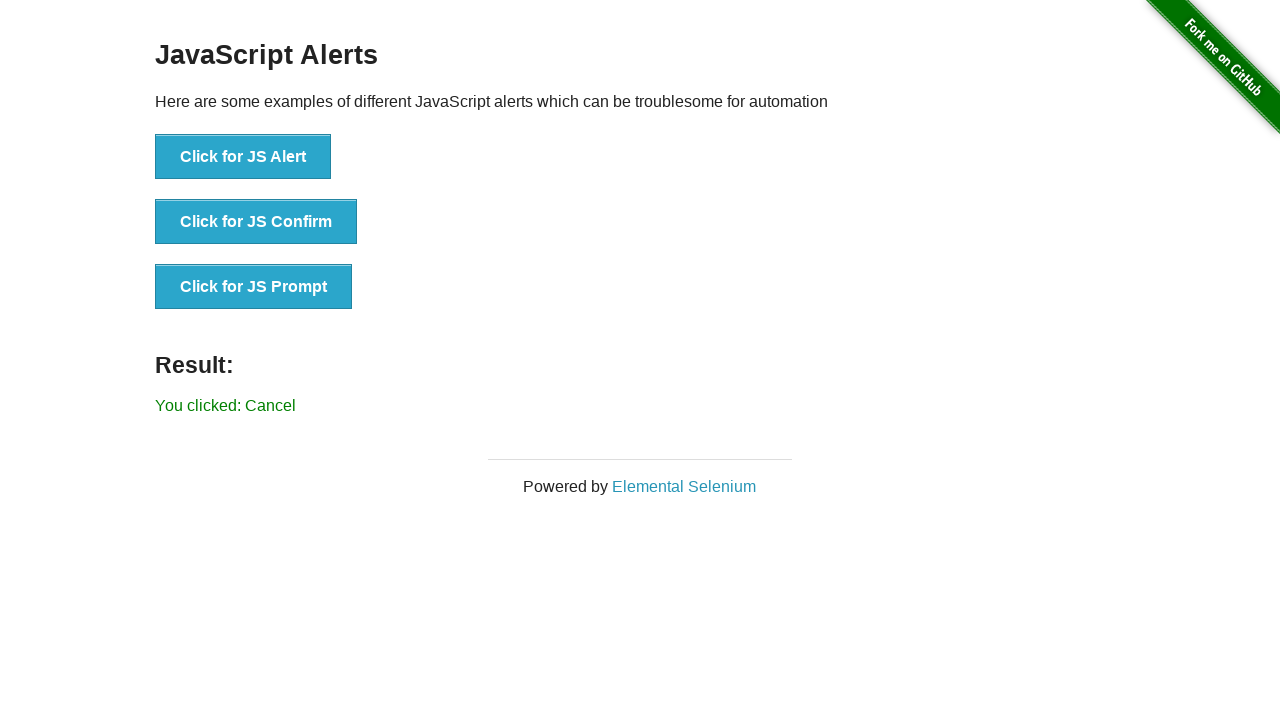